Tests filtering to display only completed items

Starting URL: https://demo.playwright.dev/todomvc

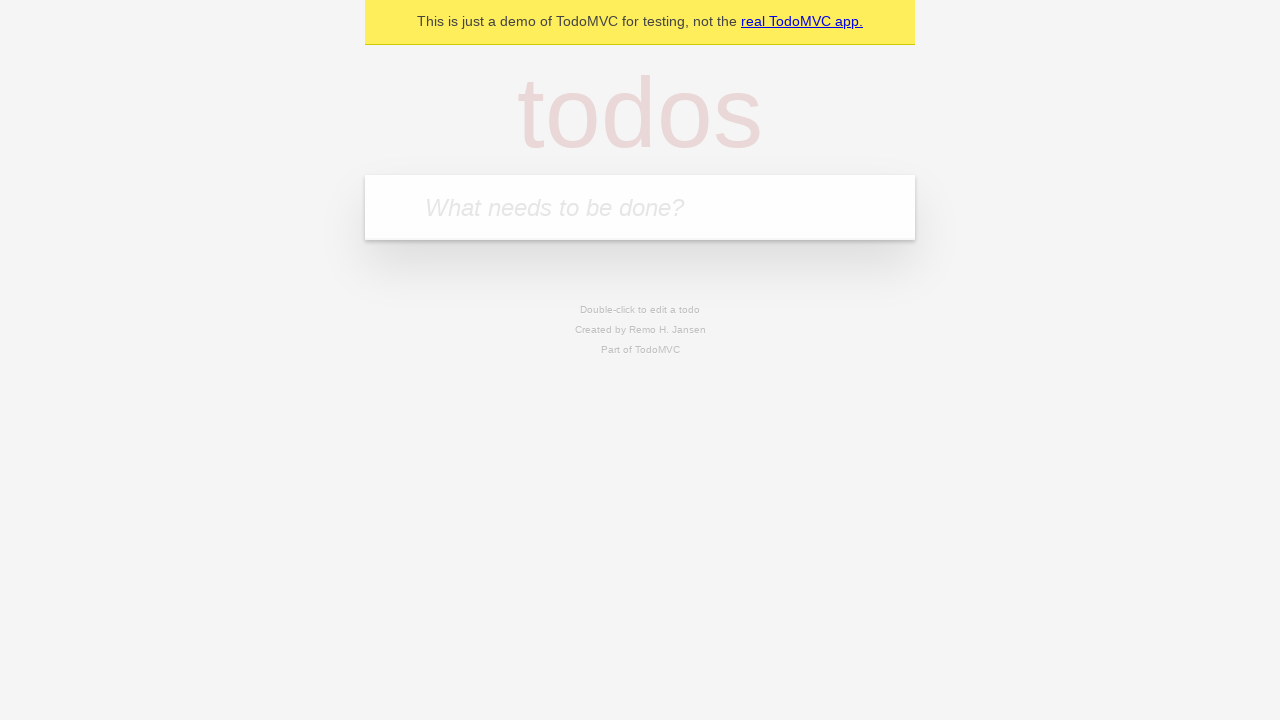

Filled new todo input with 'buy some cheese' on .new-todo
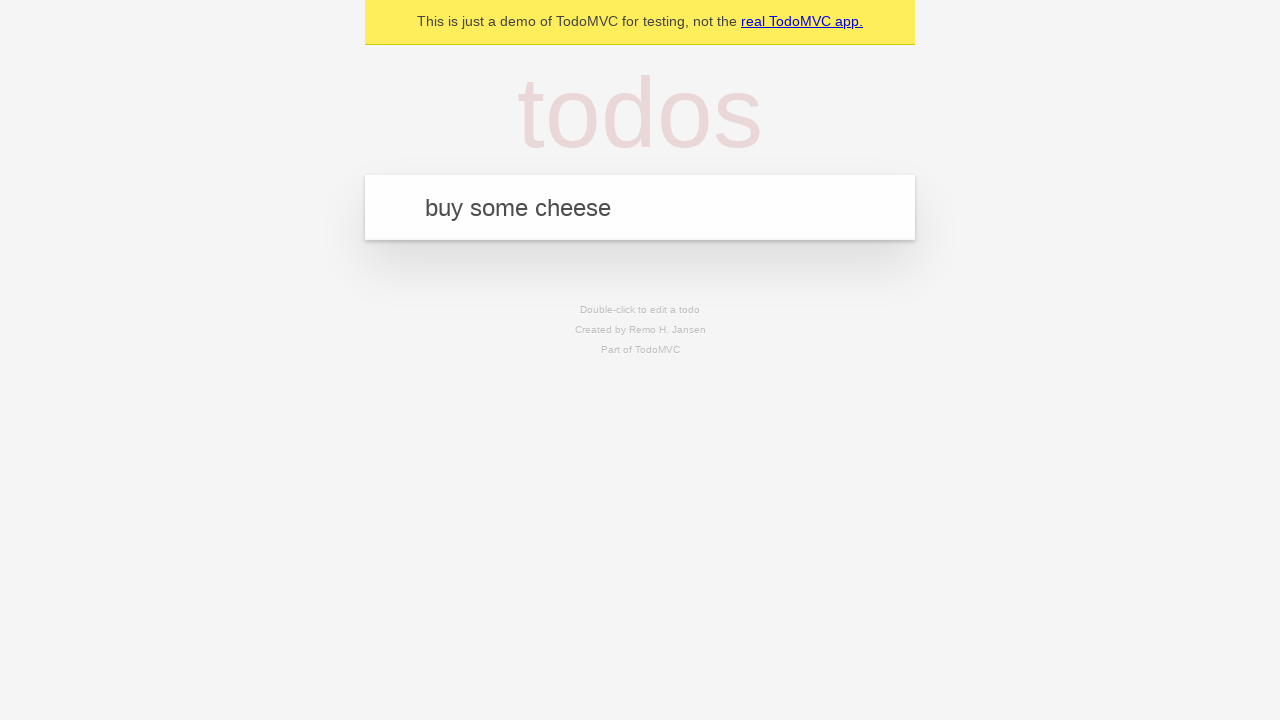

Pressed Enter to create first todo on .new-todo
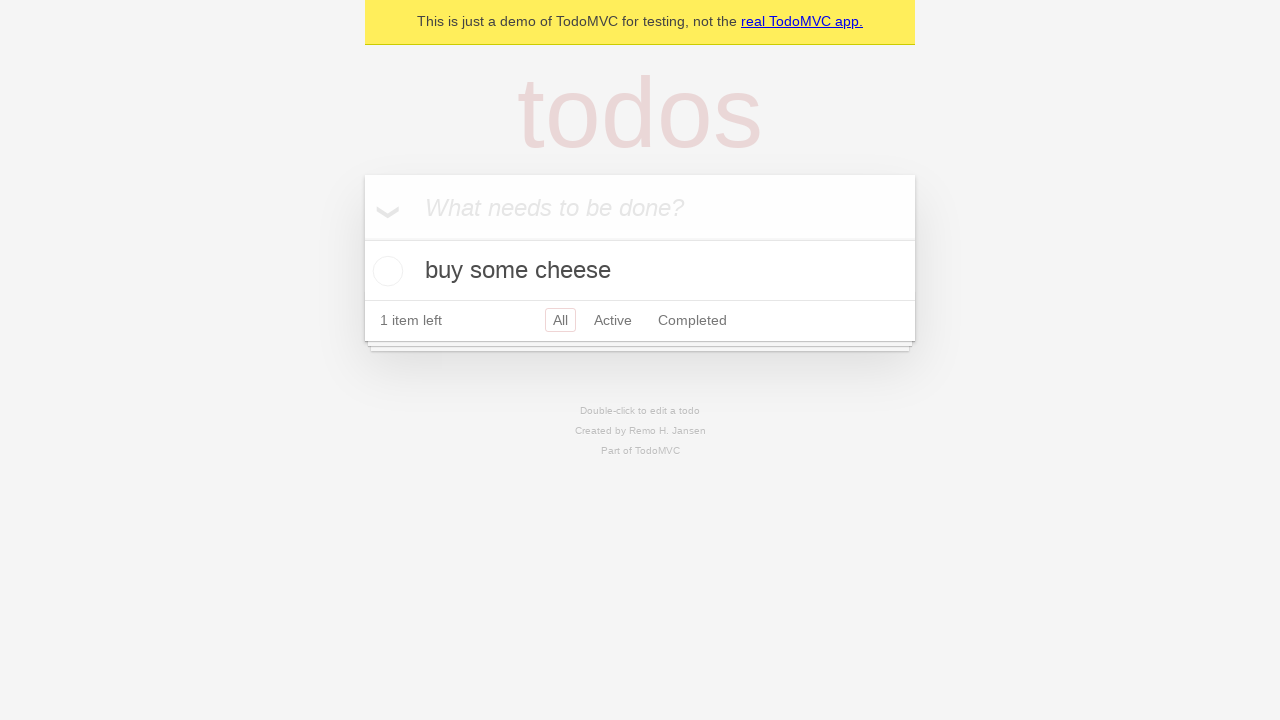

Filled new todo input with 'feed the cat' on .new-todo
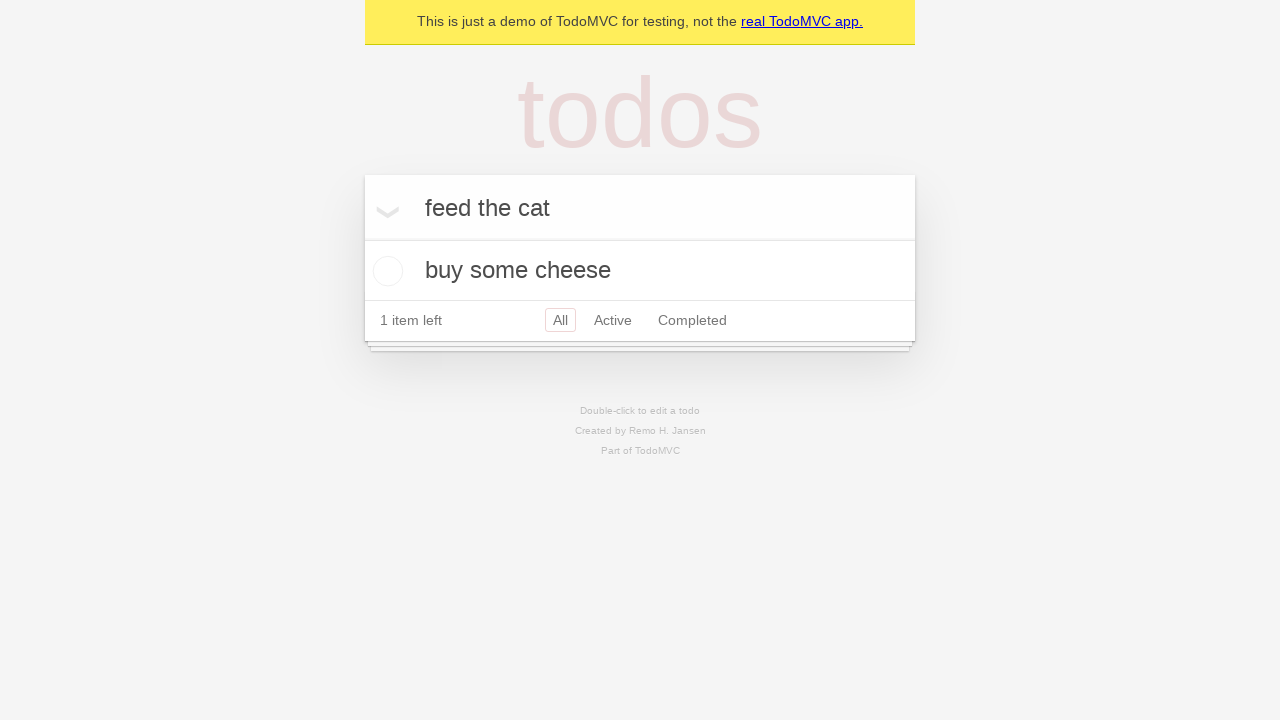

Pressed Enter to create second todo on .new-todo
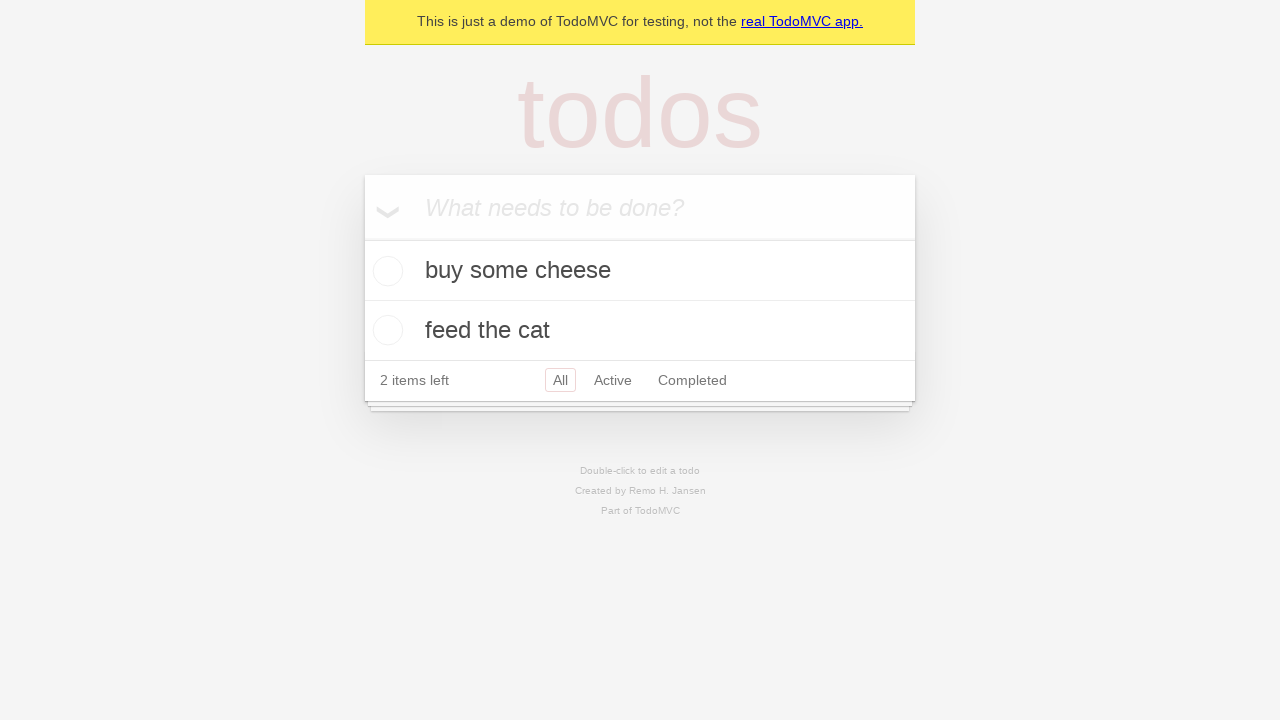

Filled new todo input with 'book a doctors appointment' on .new-todo
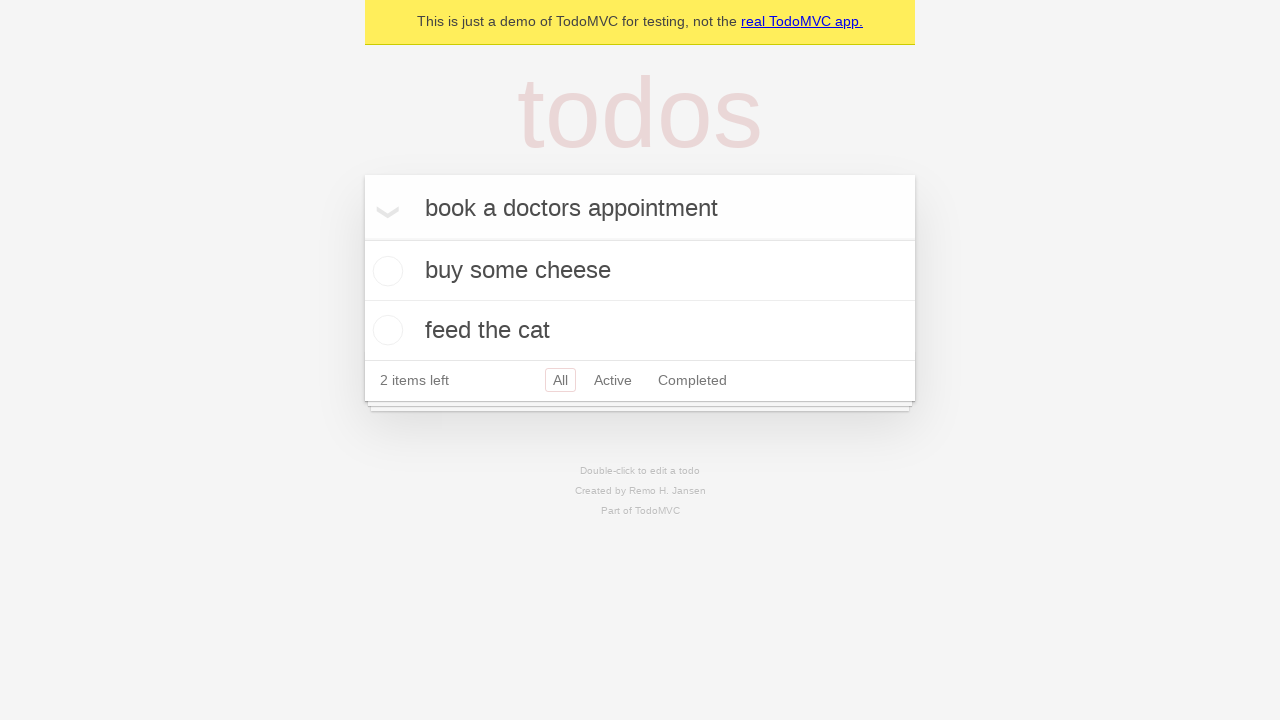

Pressed Enter to create third todo on .new-todo
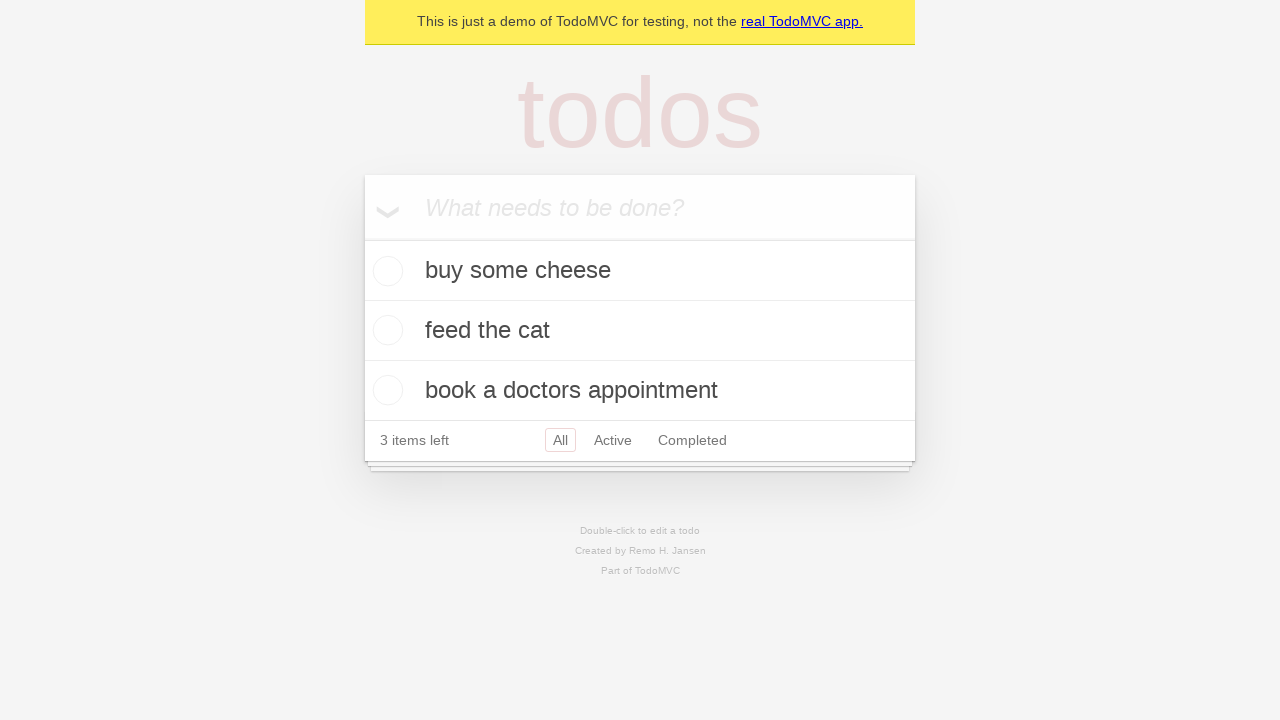

Checked the second todo item to mark it as completed at (385, 330) on .todo-list li .toggle >> nth=1
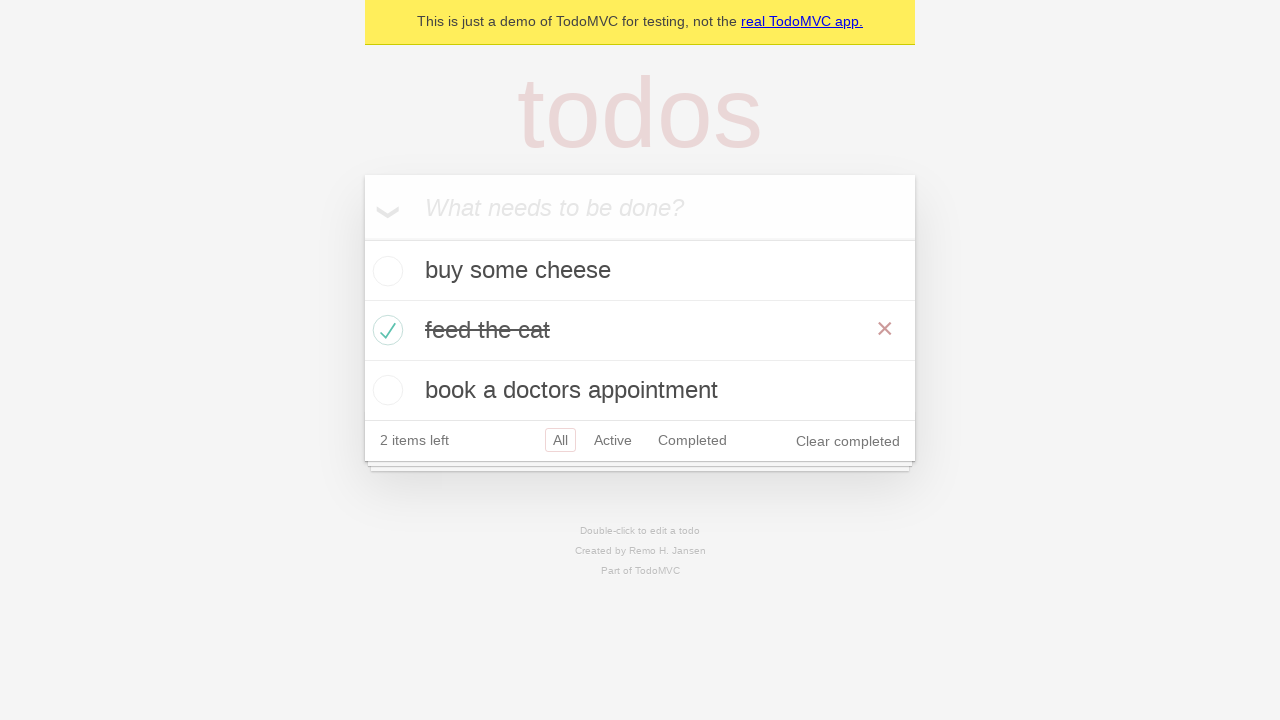

Clicked Completed filter to display only completed items at (692, 440) on .filters >> text=Completed
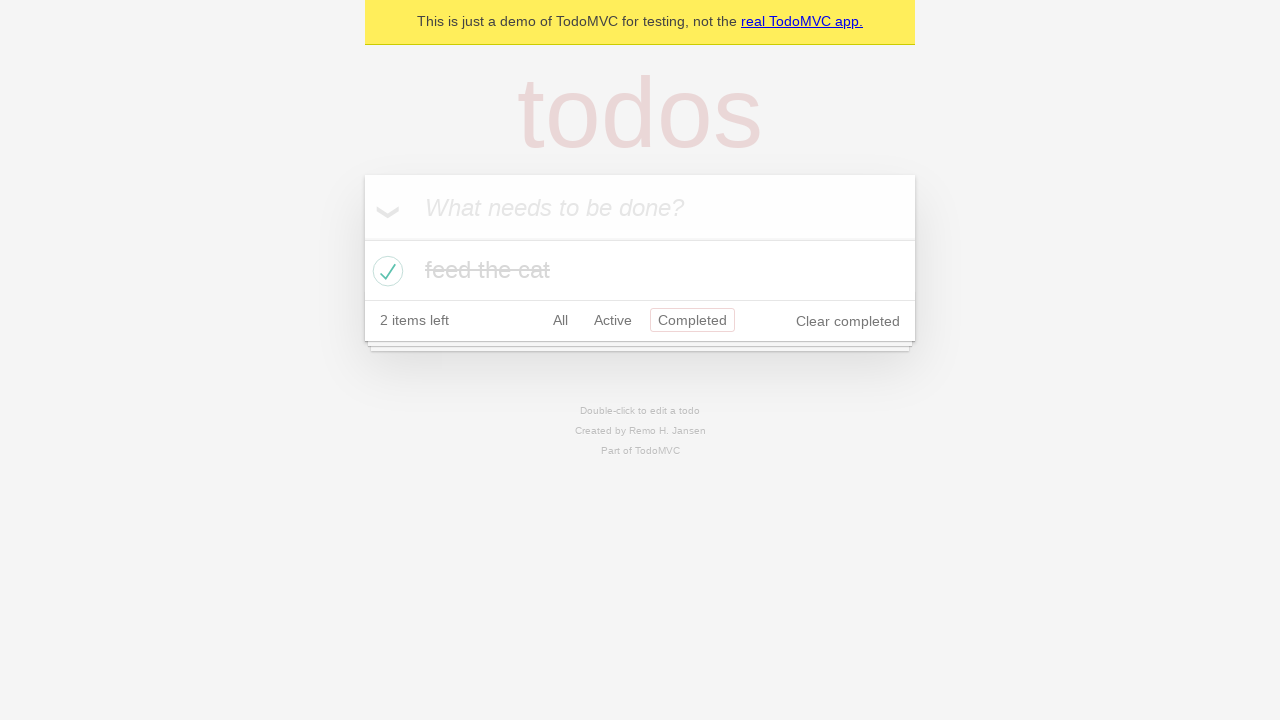

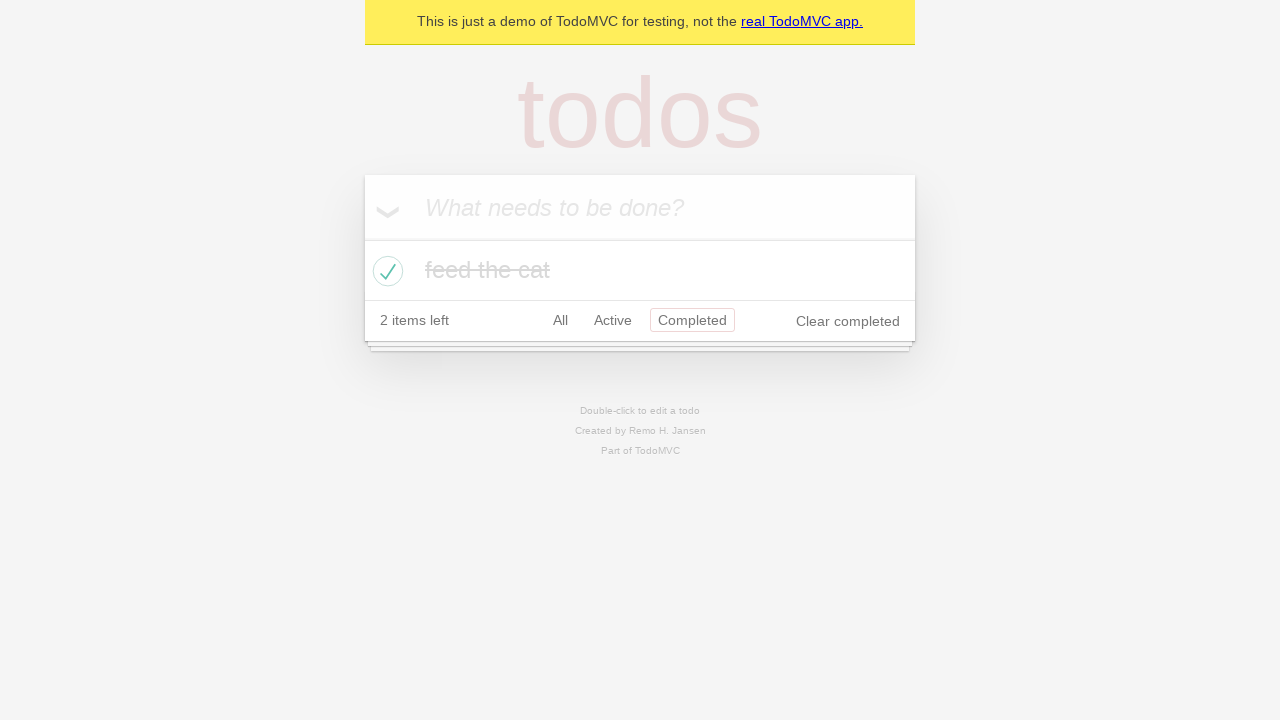